Tests drag and drop functionality on the jQuery UI droppable demo page by switching to an iframe and dragging an element onto a drop target

Starting URL: https://jqueryui.com/droppable/

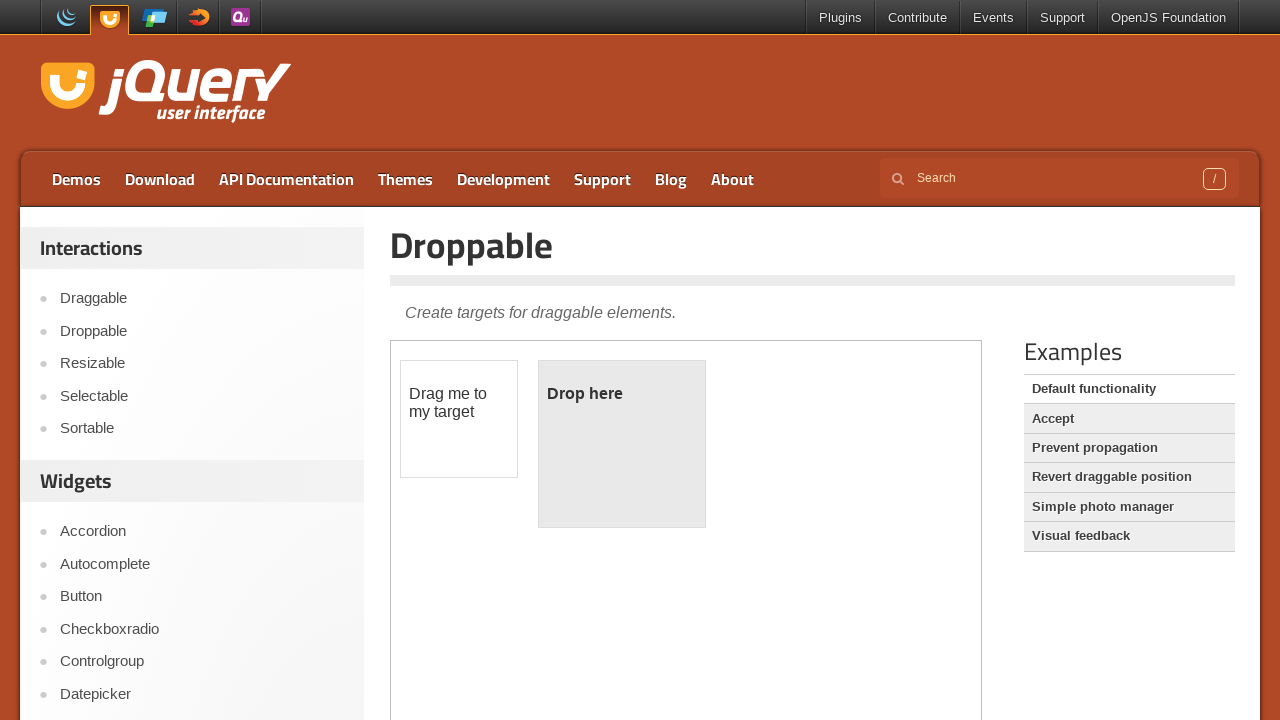

Located the demo iframe
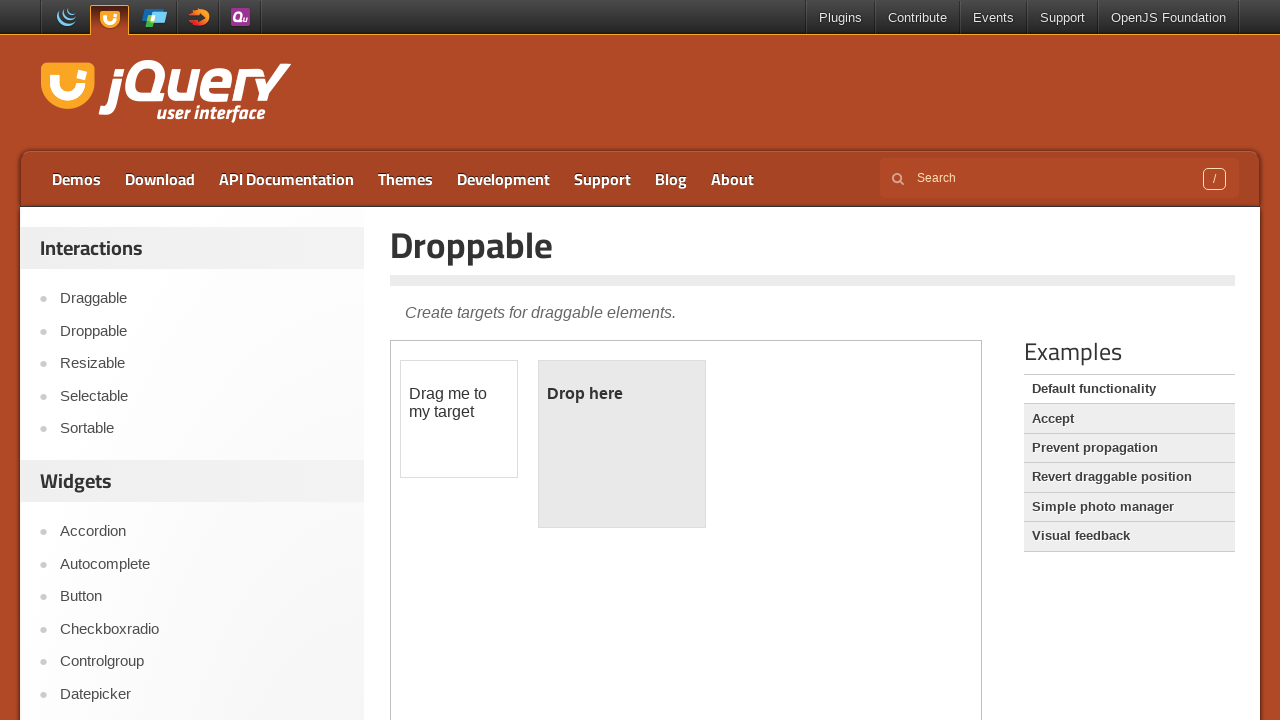

Located the draggable element within the iframe
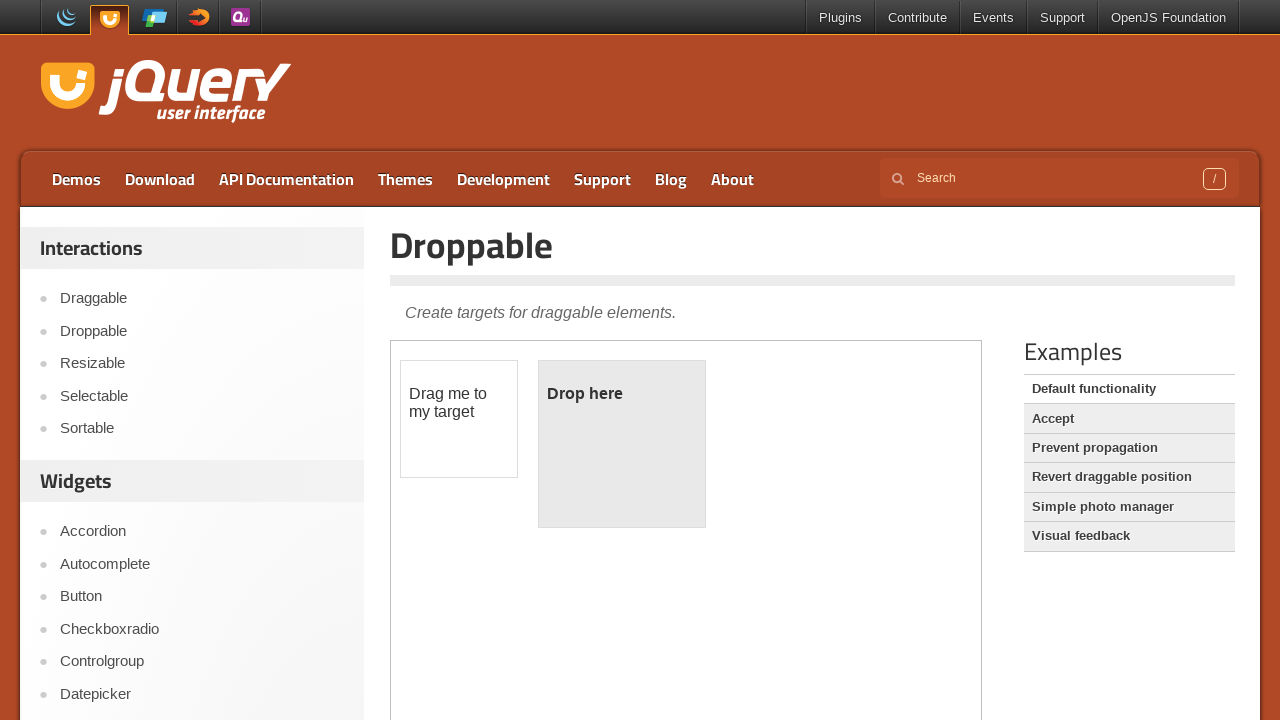

Located the droppable target element within the iframe
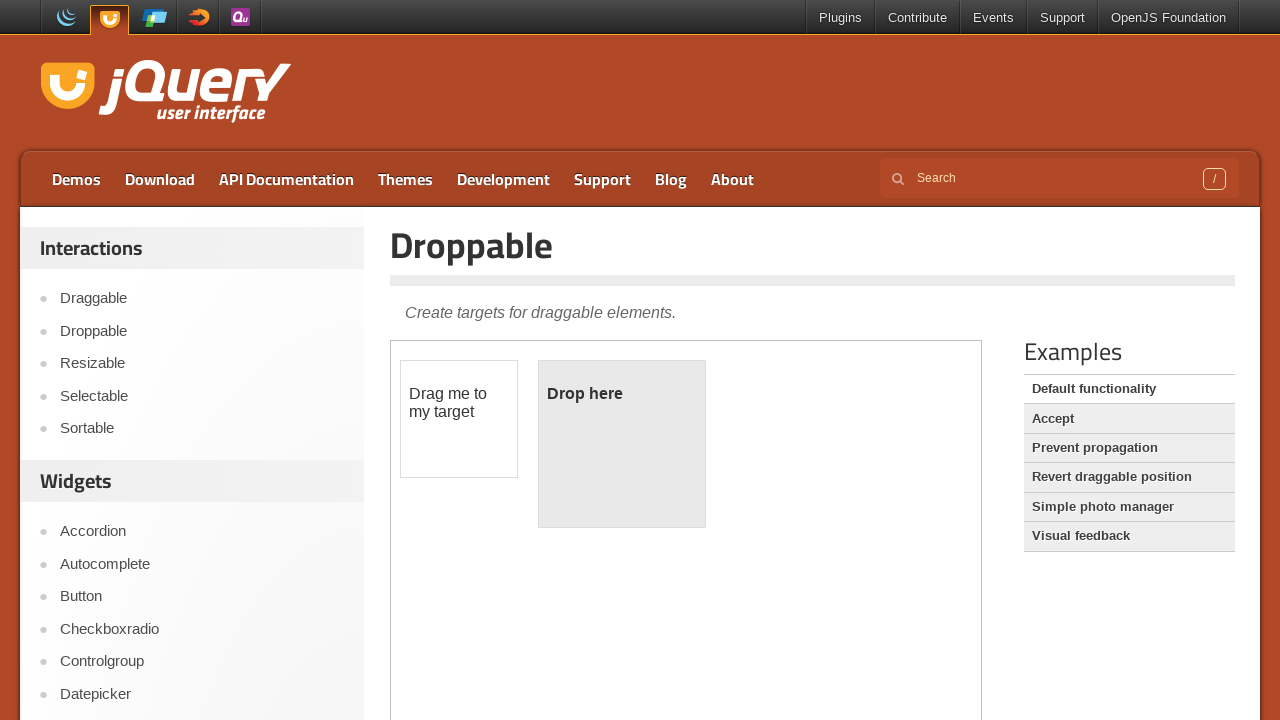

Dragged the draggable element onto the droppable target at (622, 444)
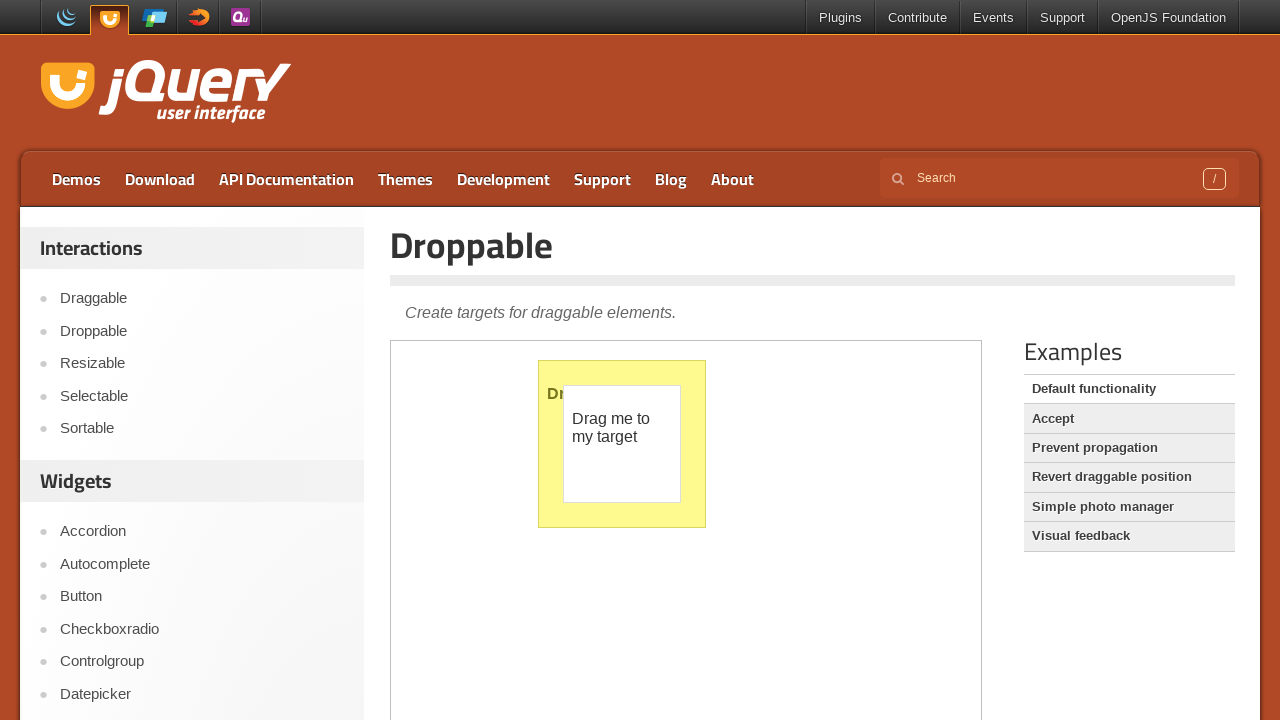

Verified drop was successful - droppable element now displays 'Dropped!'
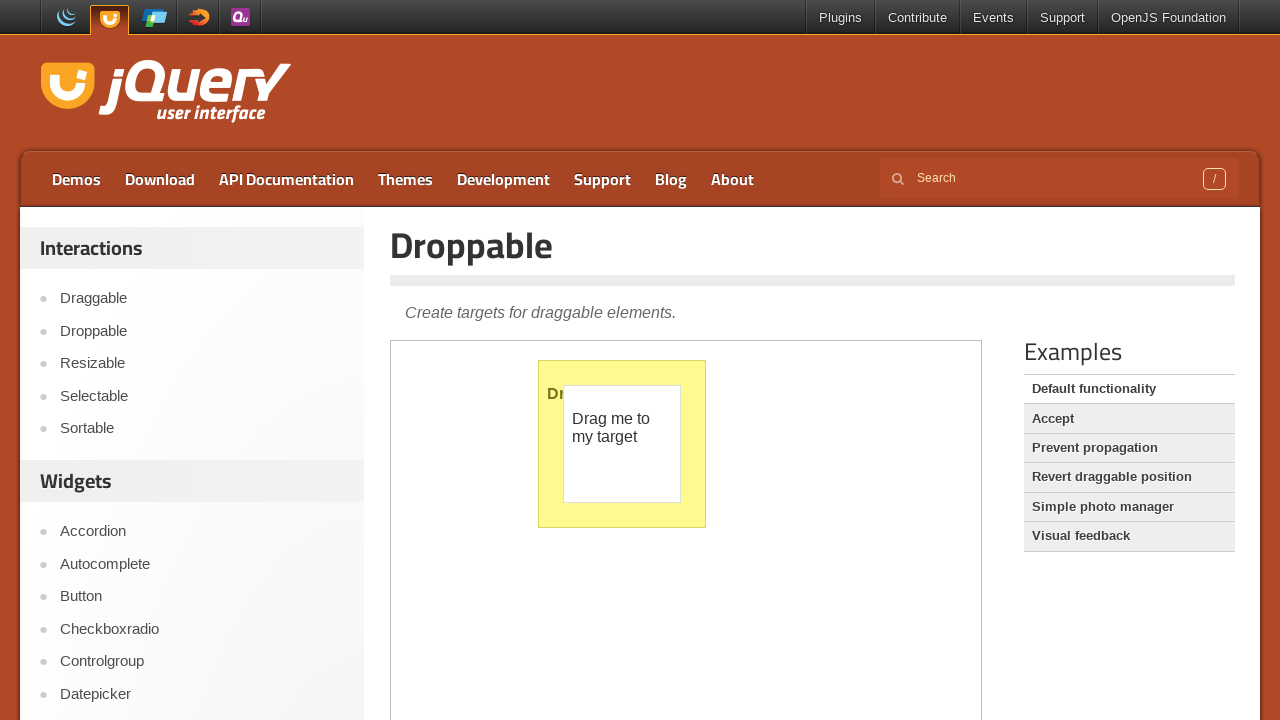

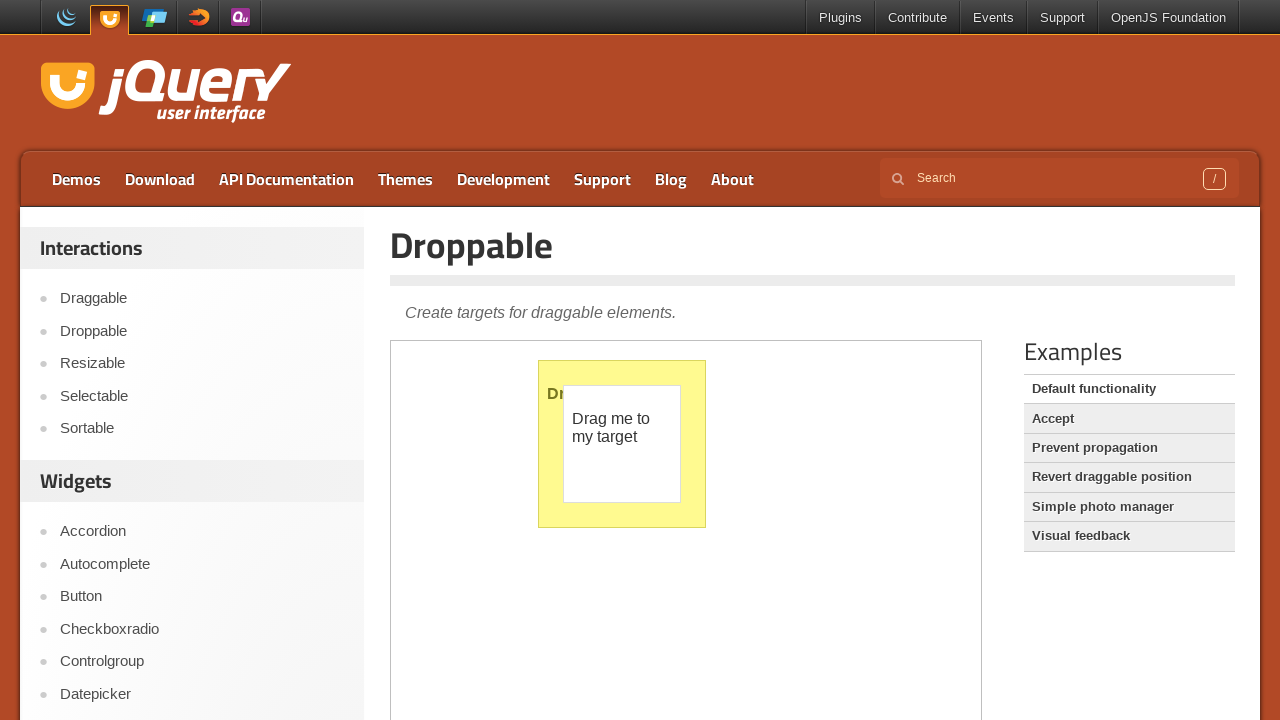